Tests tooltip functionality on the word "Contrary" by hovering over it and verifying the tooltip text appears correctly

Starting URL: http://demoqa.com/tool-tips

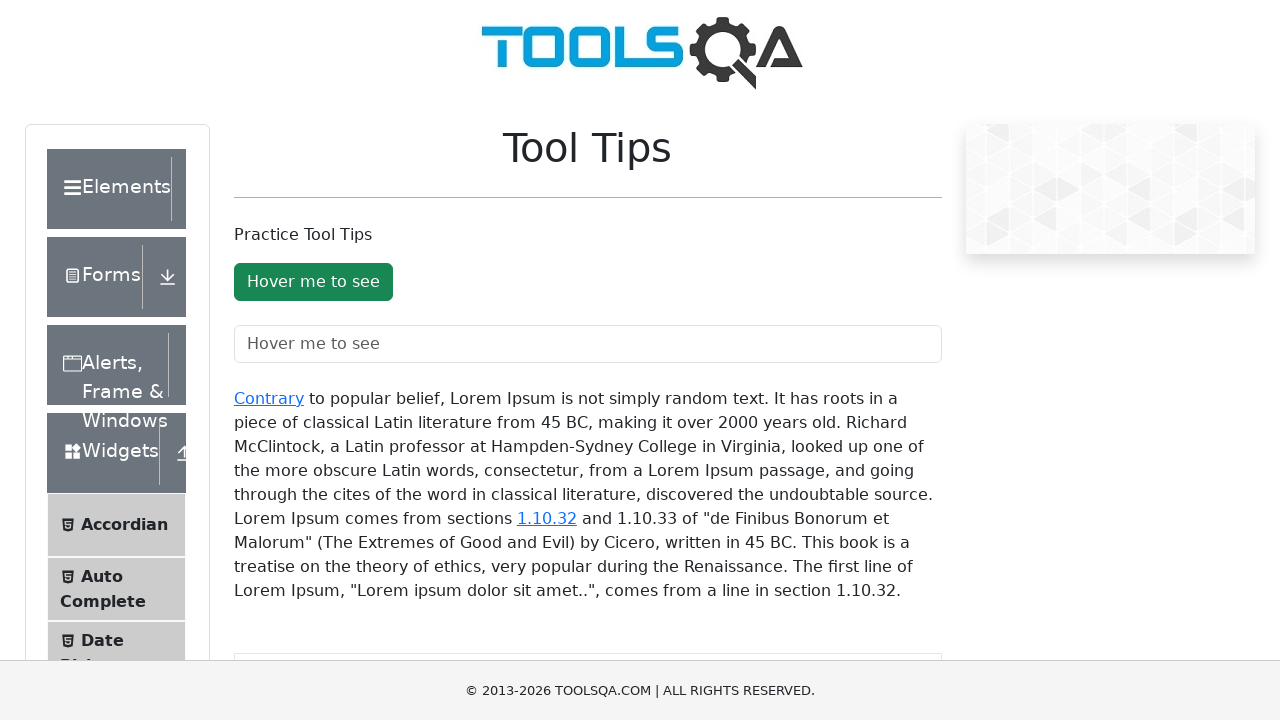

Hovered over the 'Contrary' text element at (269, 398) on xpath=//*[text()='Contrary']
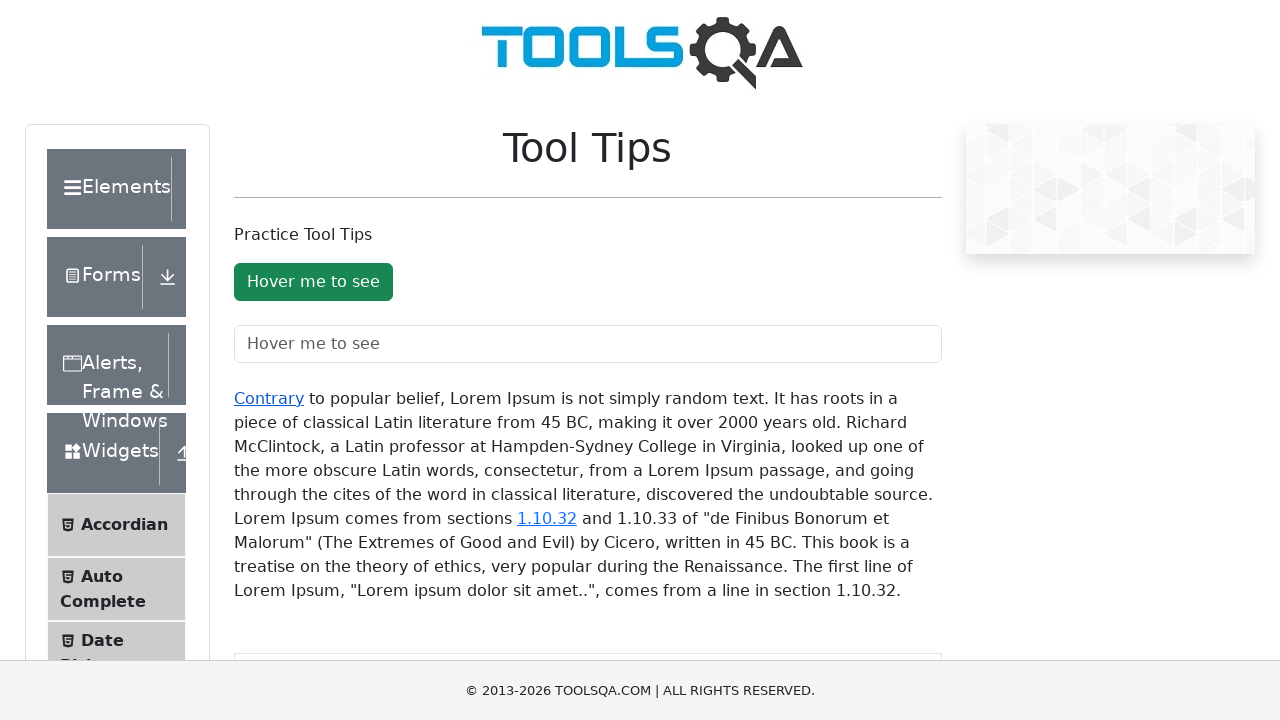

Tooltip appeared after hovering
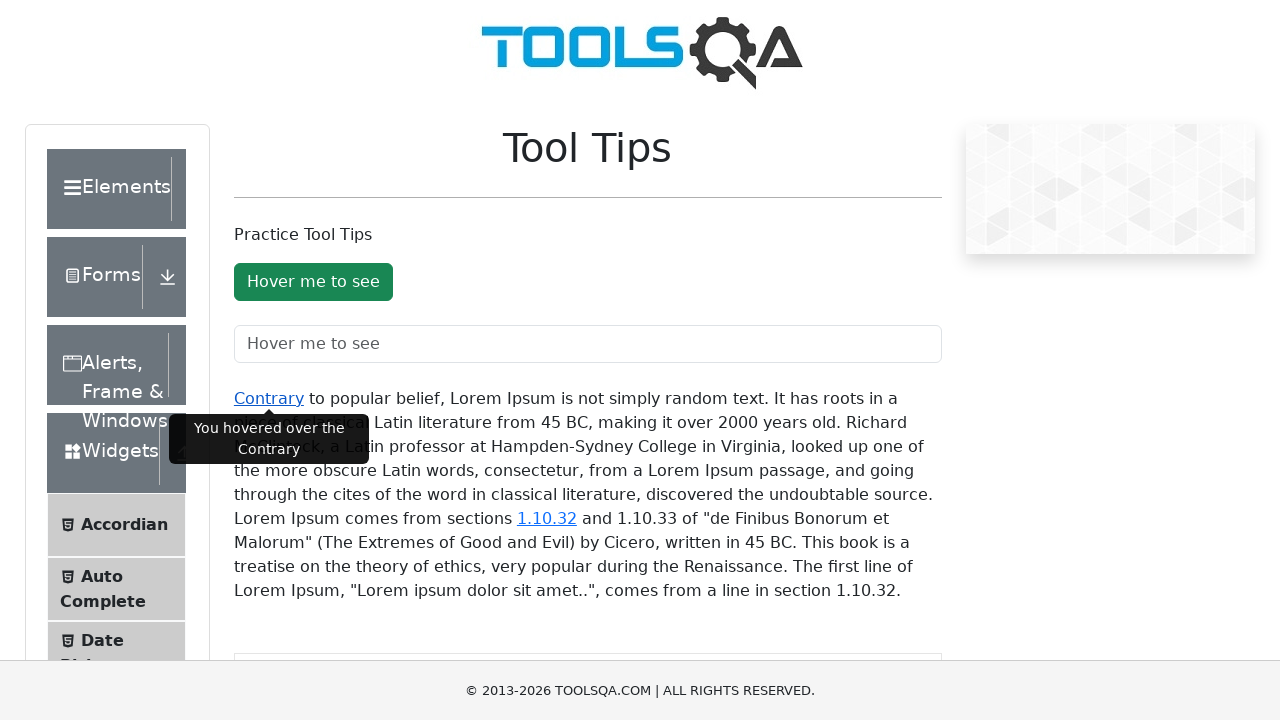

Verified tooltip text is 'You hovered over the Contrary'
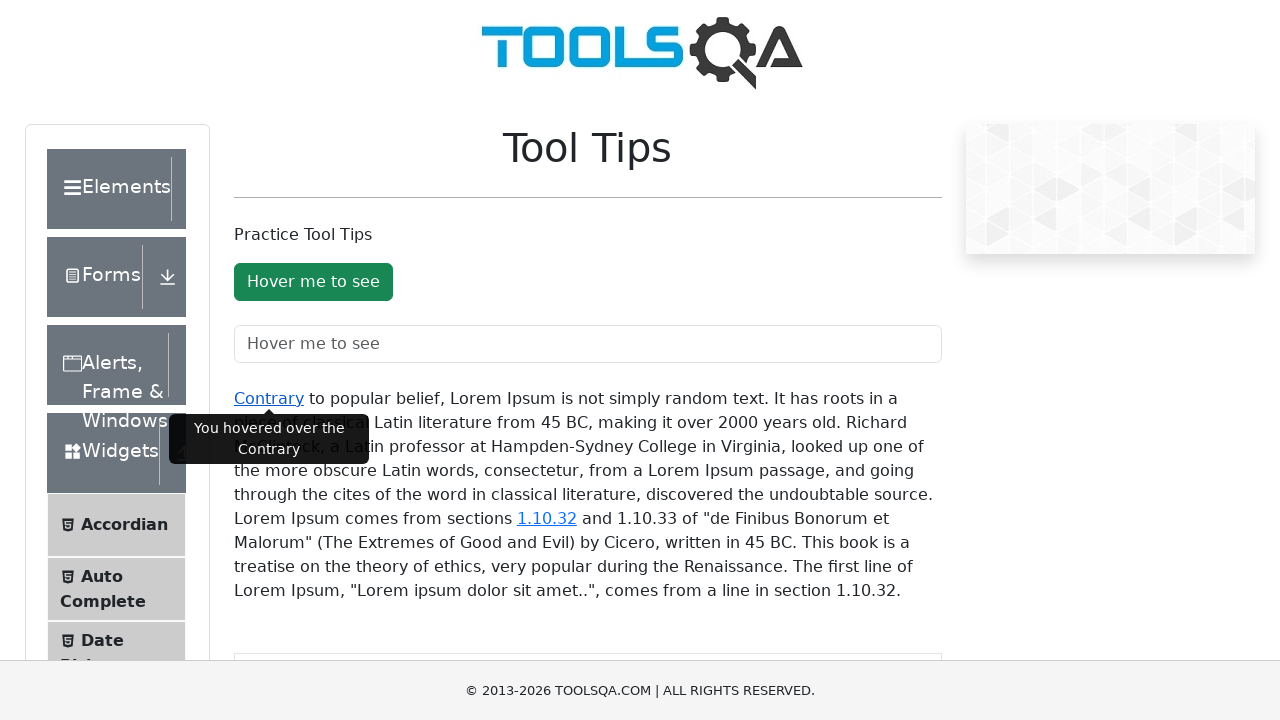

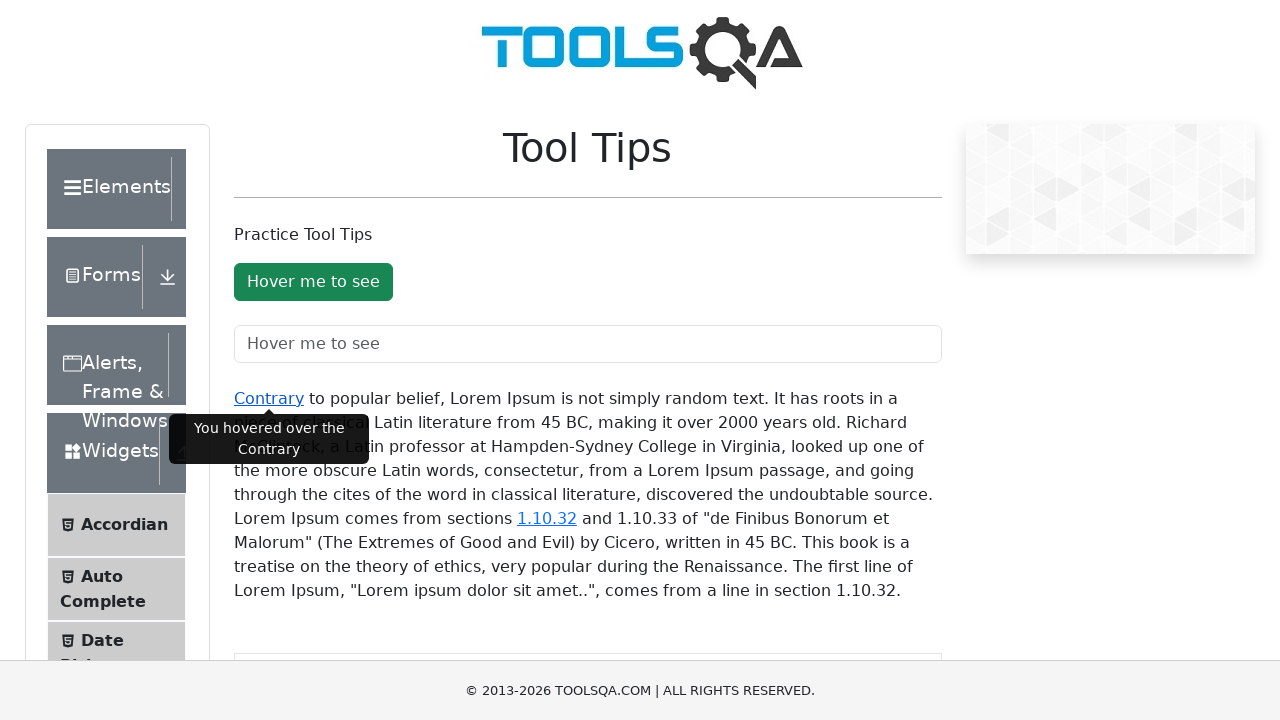